Tests A/B test opt-out by visiting the page, verifying A/B test is active, then adding an opt-out cookie and refreshing to confirm the test is disabled

Starting URL: http://the-internet.herokuapp.com/abtest

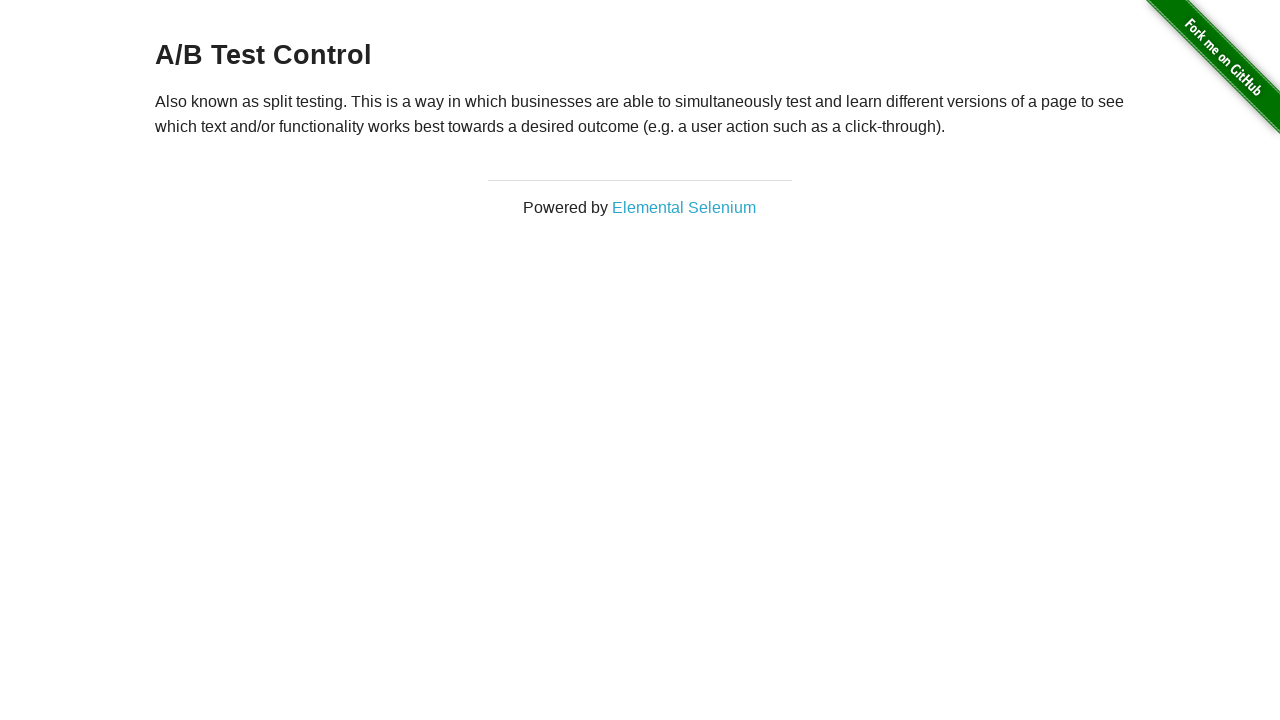

Retrieved initial heading text to verify A/B test is active
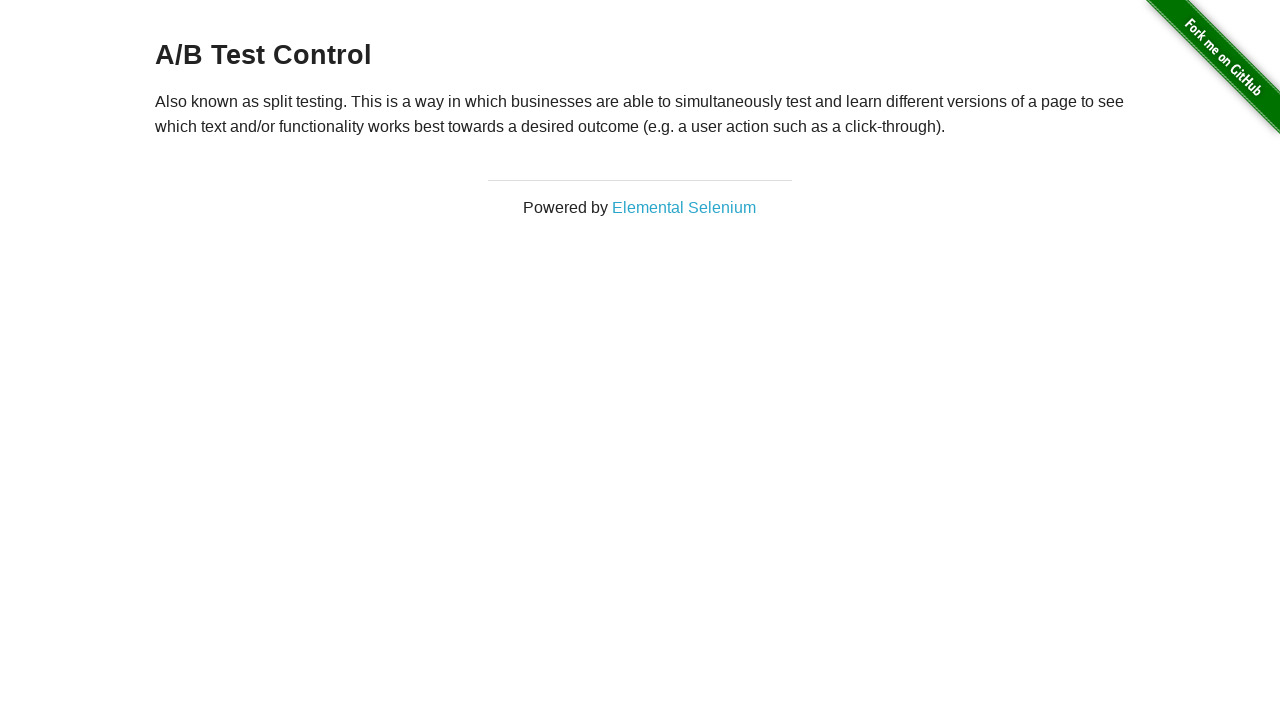

Confirmed heading starts with 'A/B Test', A/B test is active
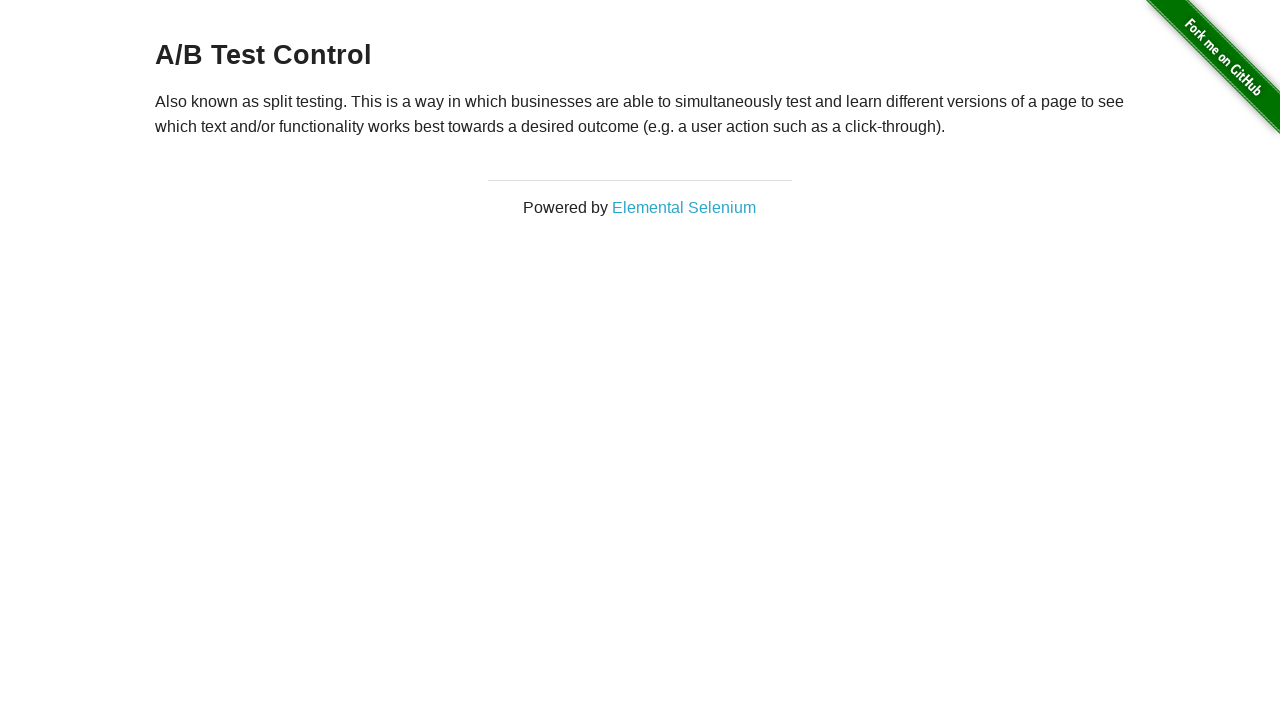

Added optimizelyOptOut cookie with value 'true' to opt out of A/B test
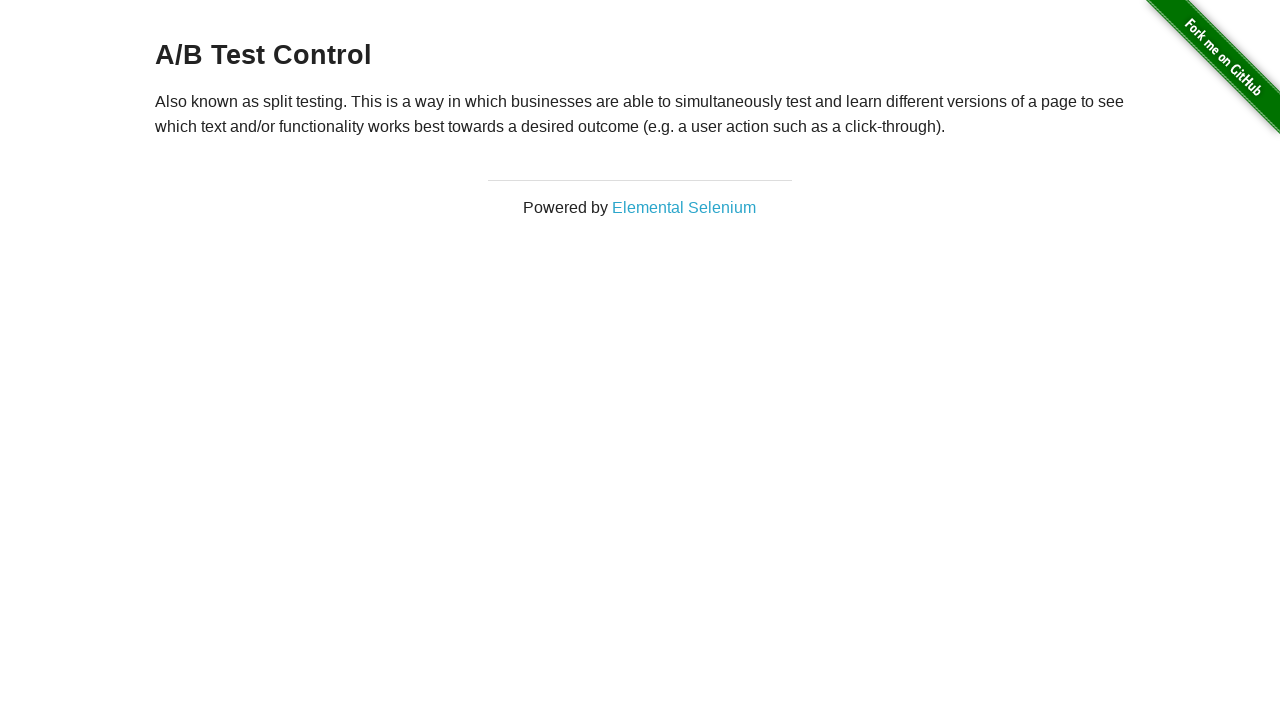

Reloaded page to apply opt-out cookie
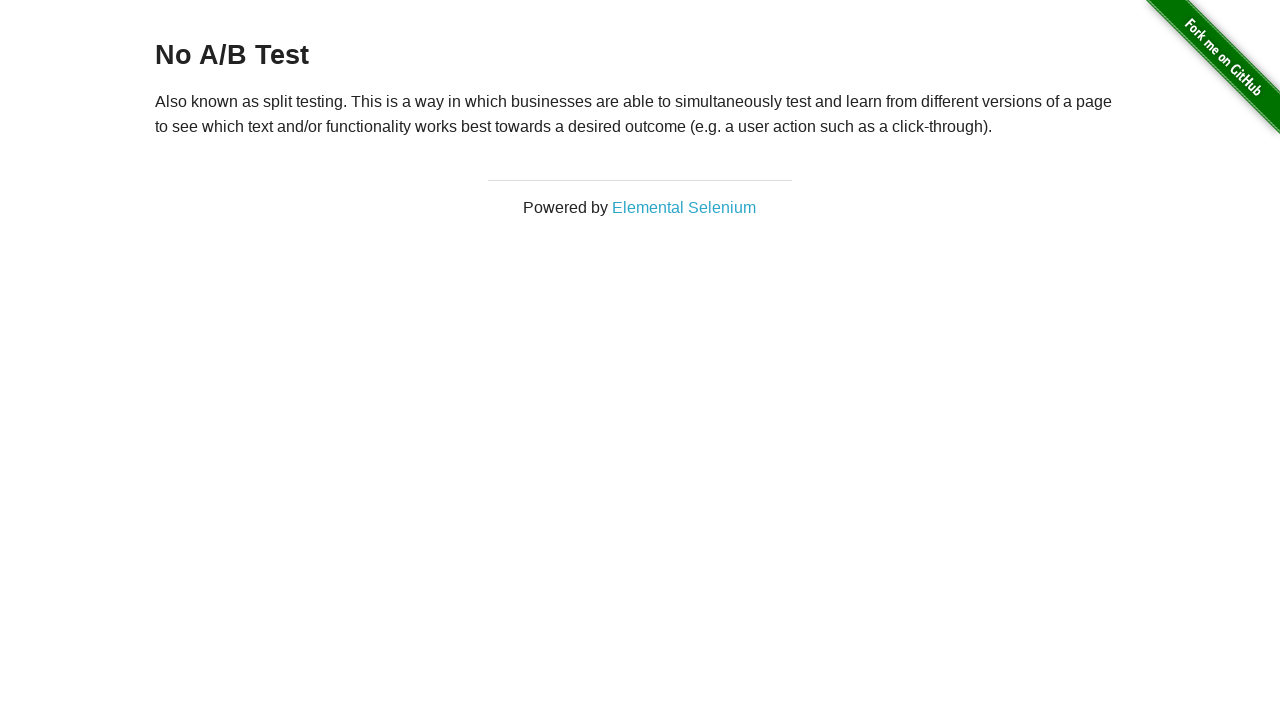

Waited for heading element to load after page reload
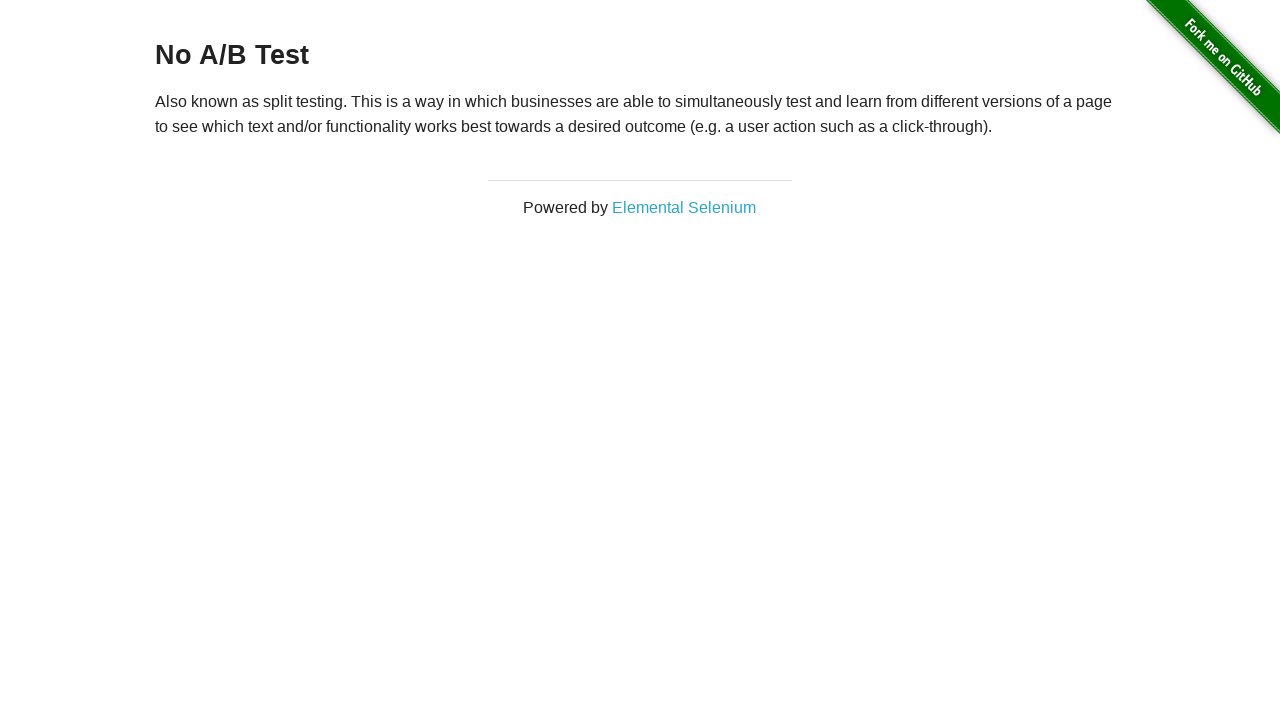

Retrieved heading text after applying opt-out cookie
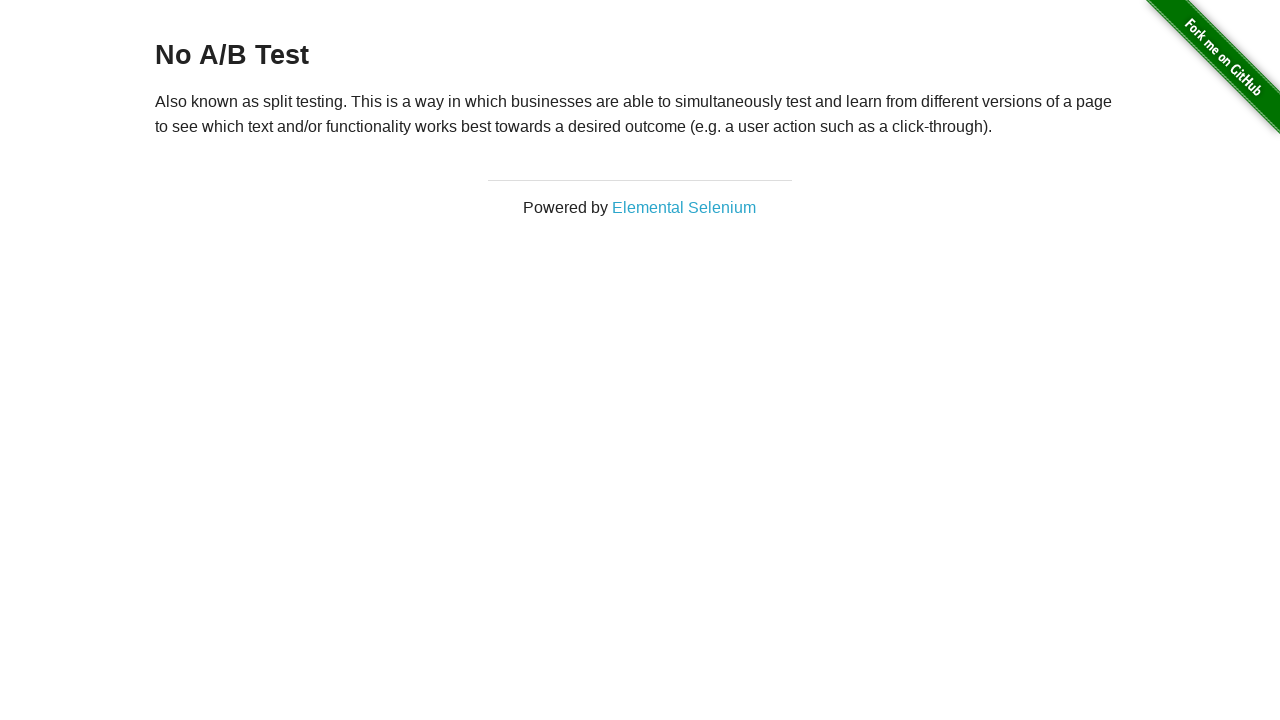

Confirmed heading now shows 'No A/B Test', A/B test is disabled
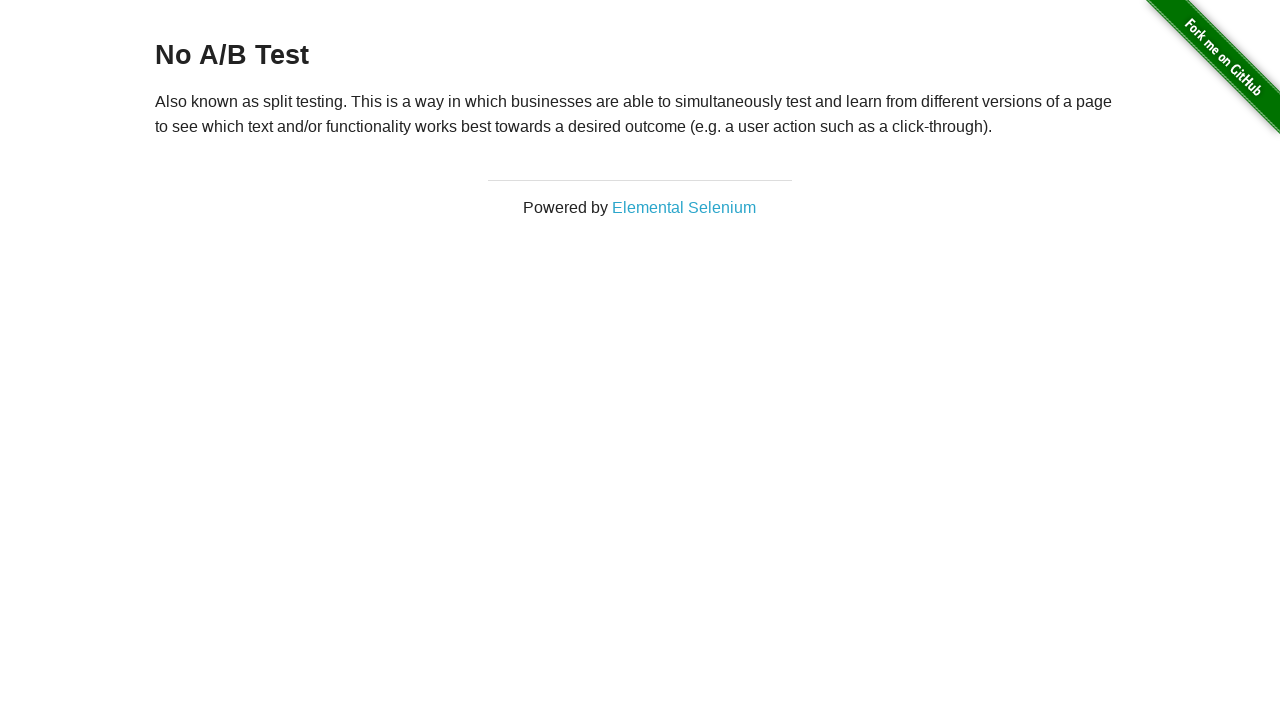

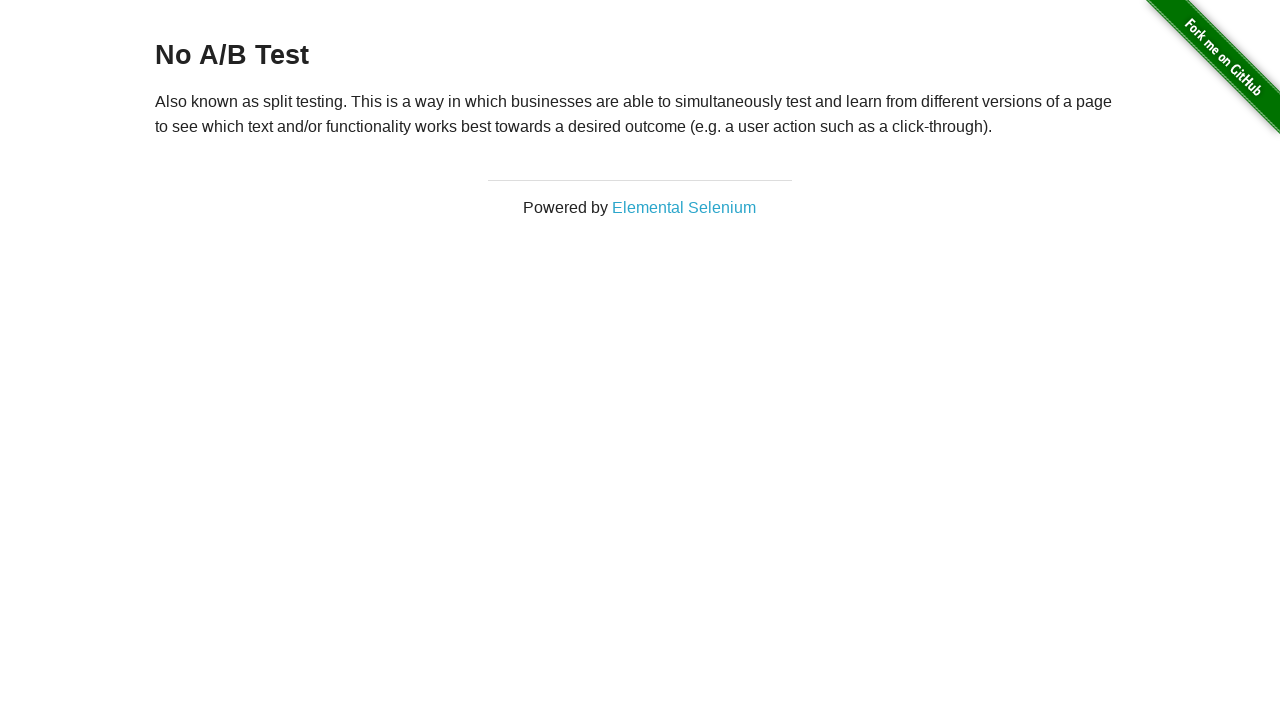